Tests keyboard action chains by typing text in uppercase using Shift key in a first name input field

Starting URL: https://awesomeqa.com/practice.html

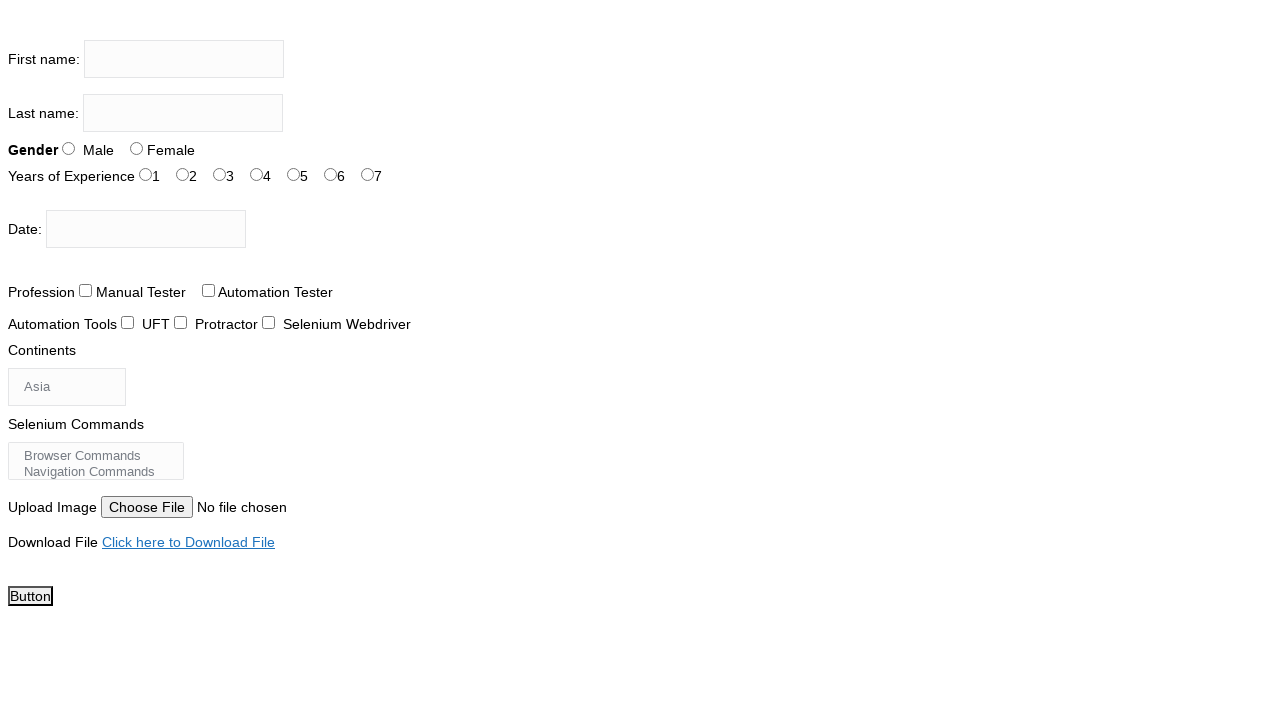

Located first name input field
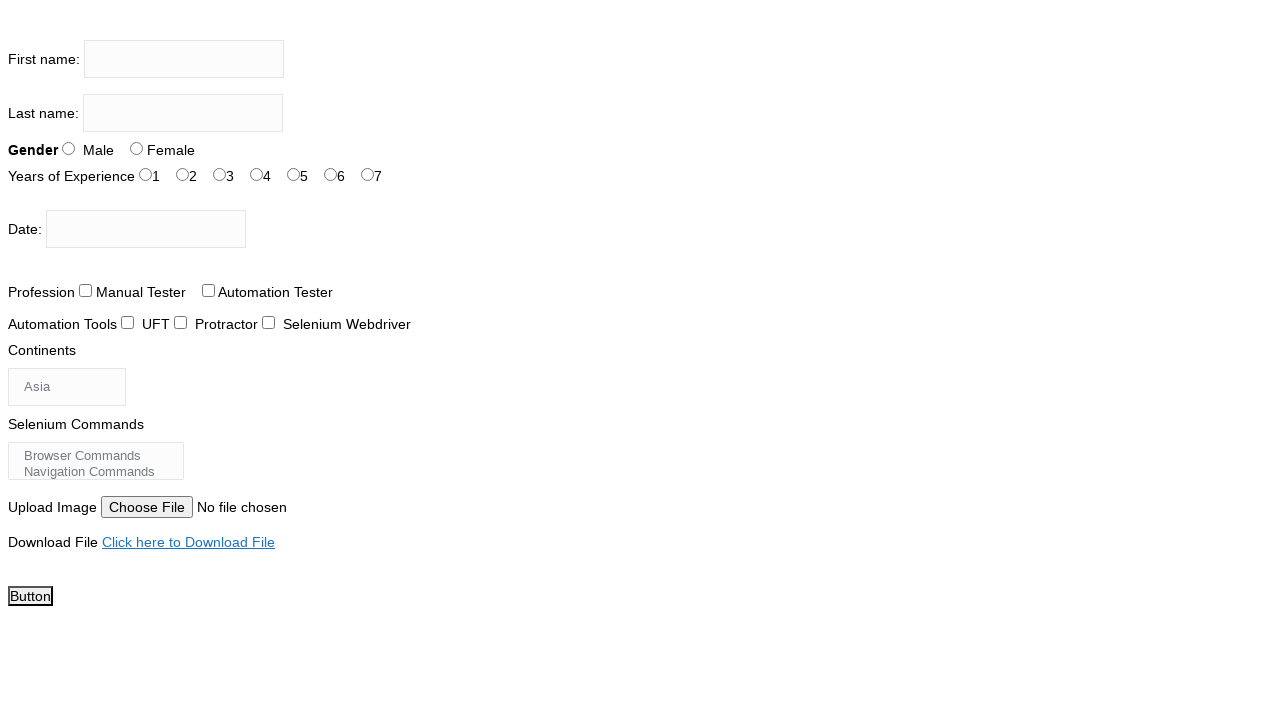

Clicked on first name input field at (184, 59) on xpath=//input[@name='firstname']
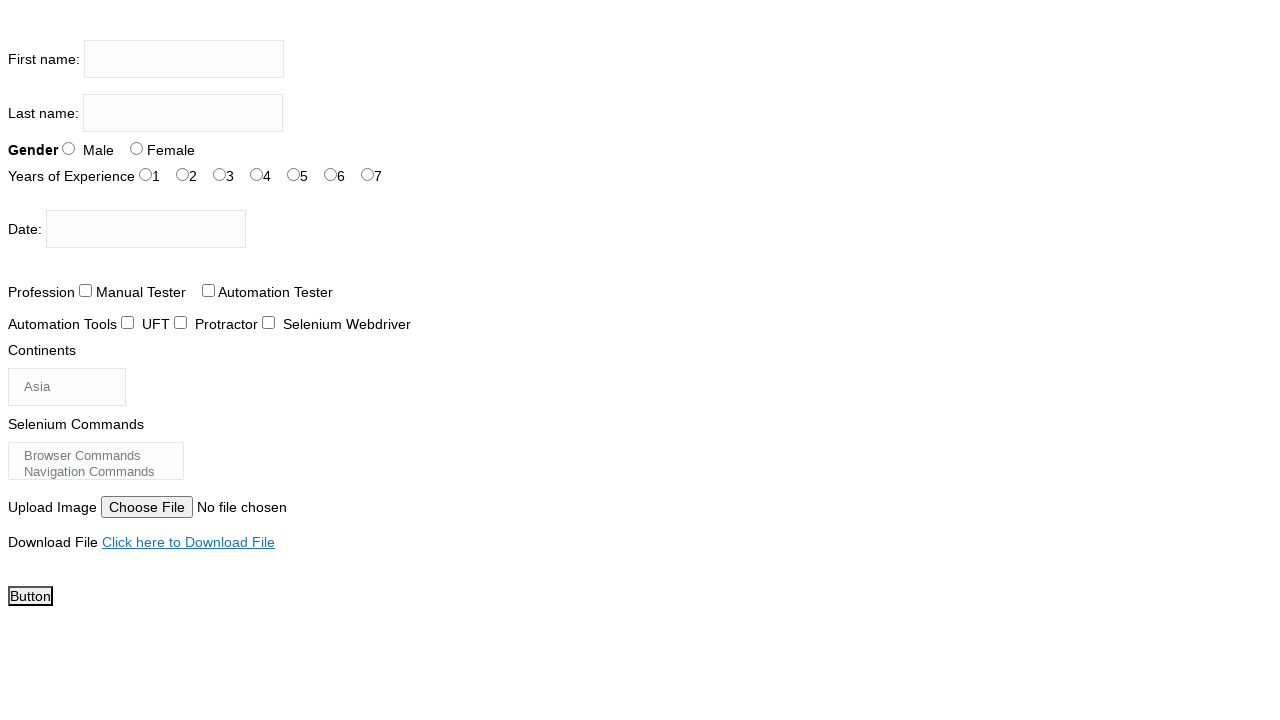

Pressed Shift key down
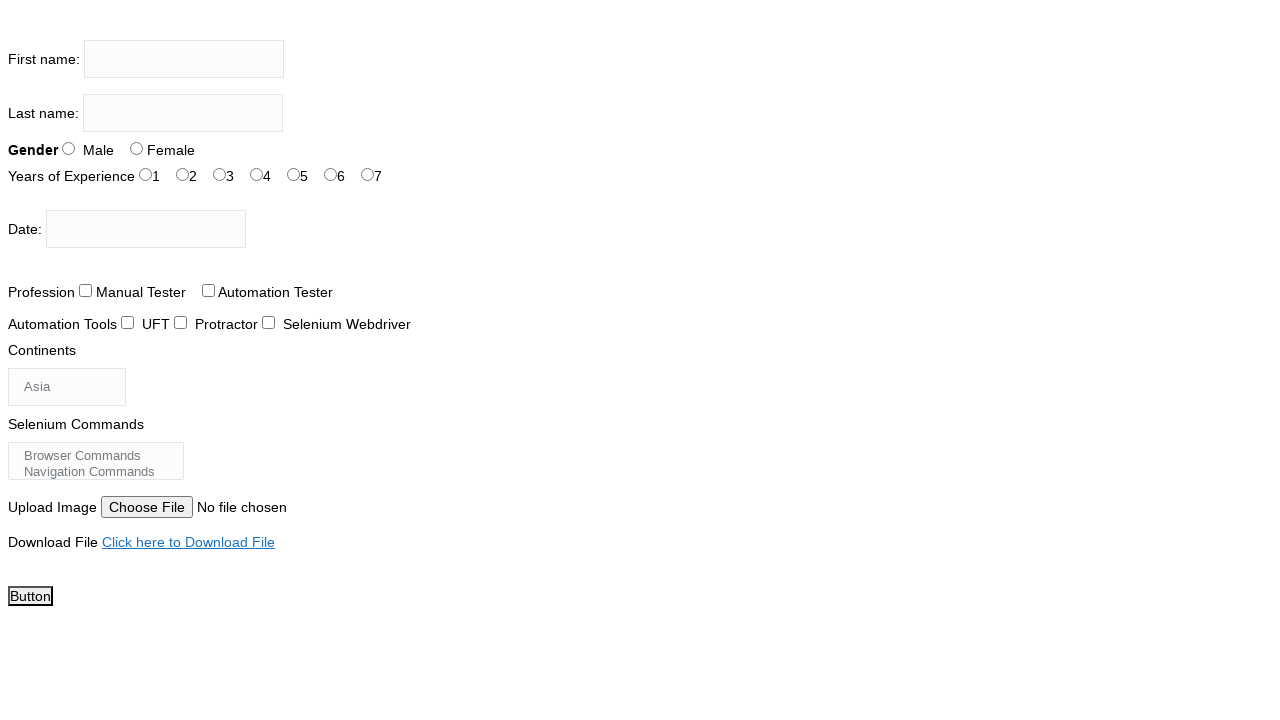

Typed 'the testing academy' with Shift key held down to produce uppercase
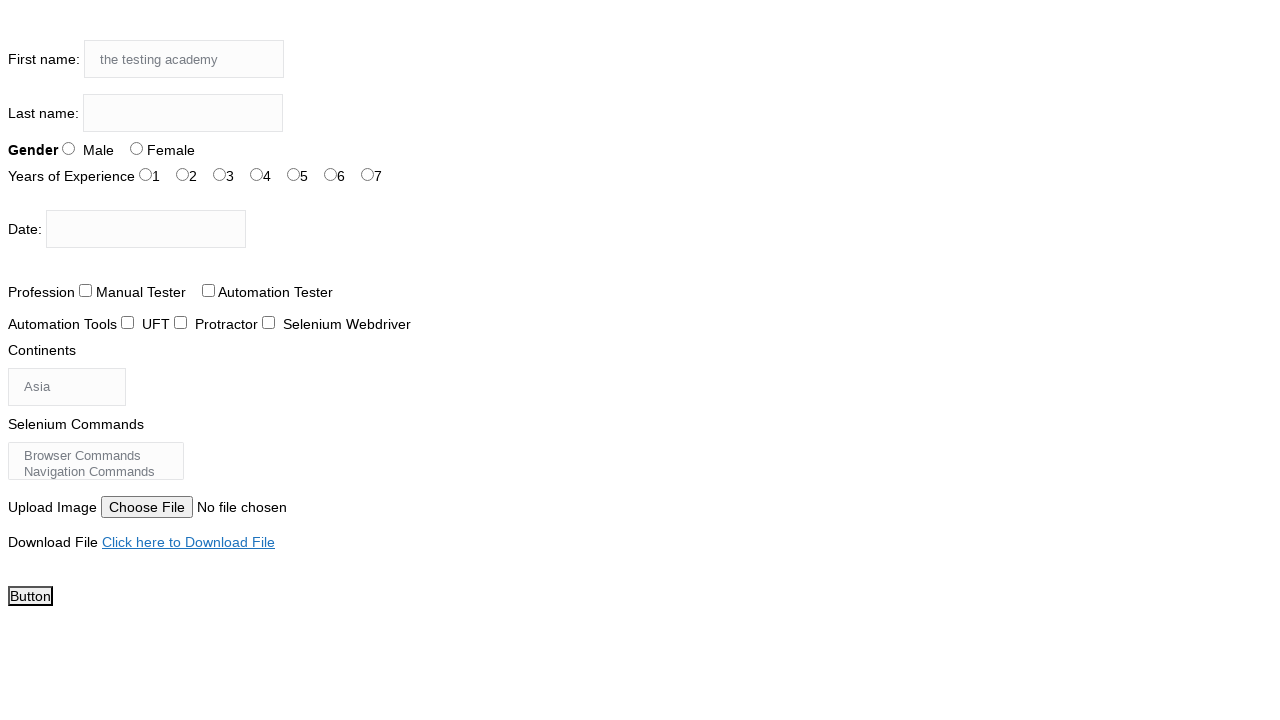

Released Shift key
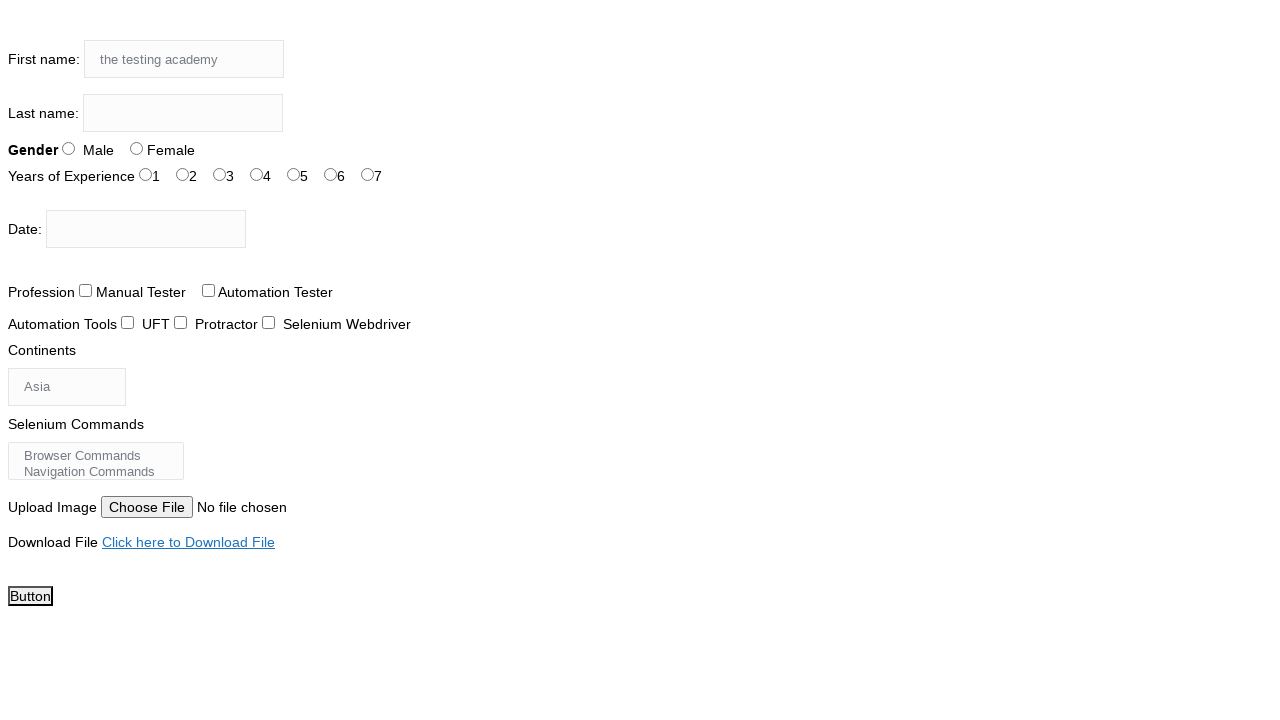

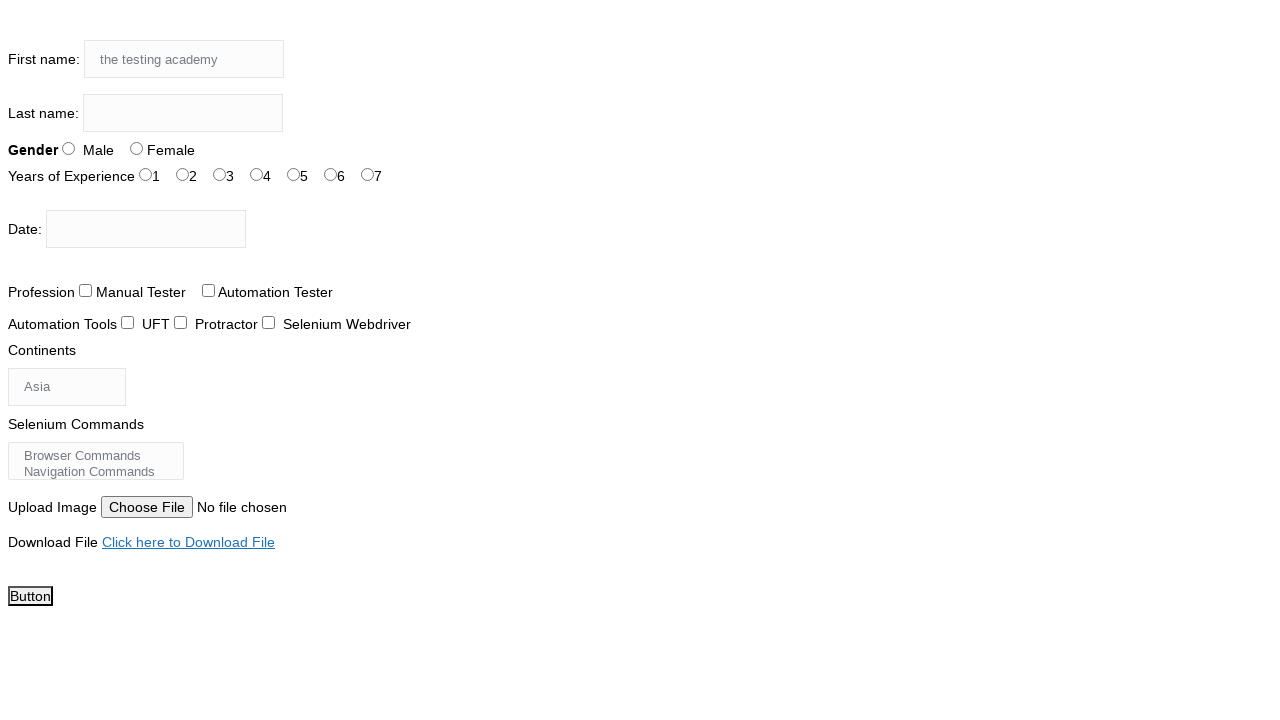